Fills out a Google Forms with apartment information including address, price, area, rooms, availability date, offerer, application status, and link

Starting URL: https://docs.google.com/forms/d/e/1FAIpQLSeeX66DvPLwCYiX1pIMfSQHjVIX1GCLSVSyCxDevfXgf17H6A/viewform?usp=sf_link

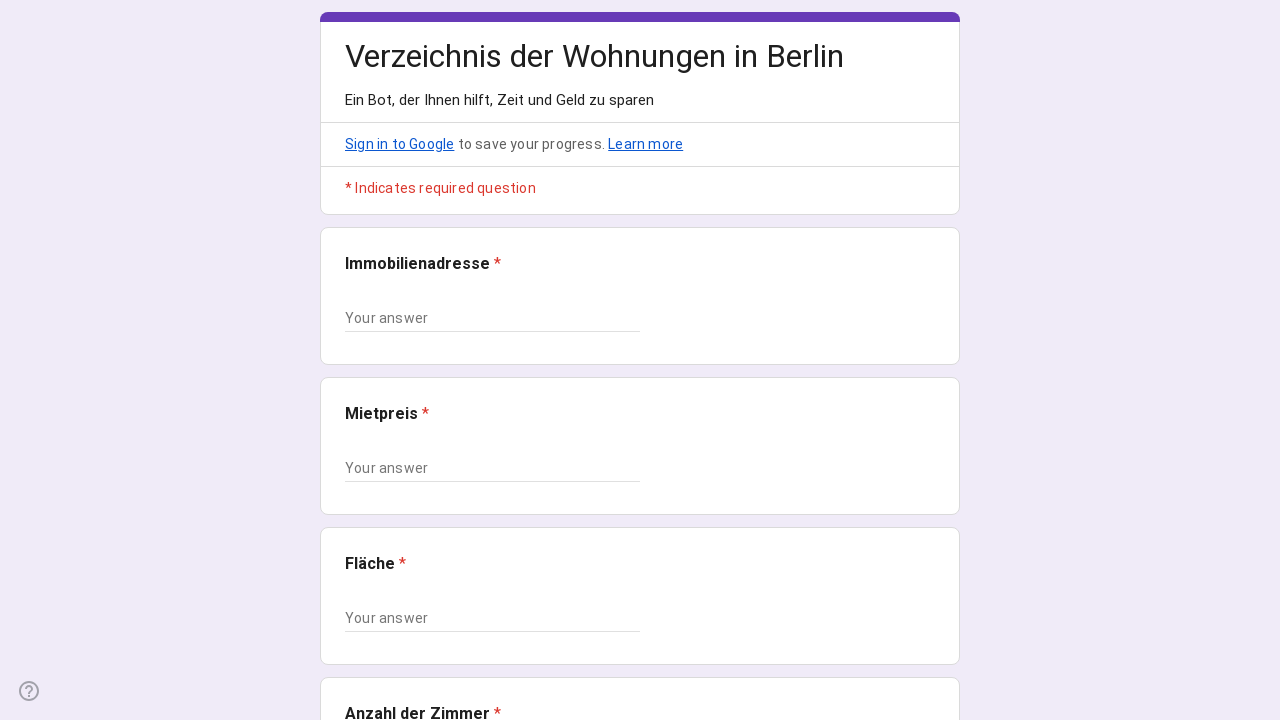

Filled address field with 'Hauptstraße 42' on //*[@id="mG61Hd"]/div[2]/div/div[2]/div[1]/div/div/div[2]/div/div[1]/div/div[1]/
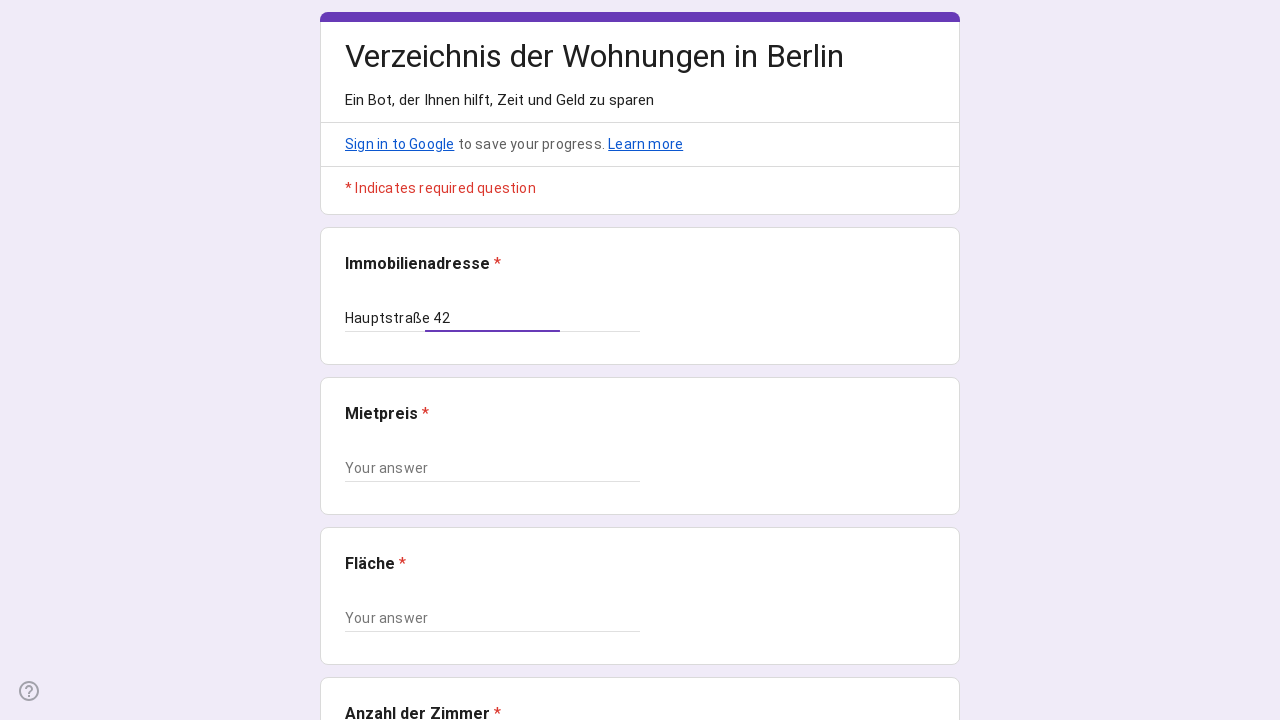

Filled price field with '750' on //*[@id="mG61Hd"]/div[2]/div/div[2]/div[2]/div/div/div[2]/div/div[1]/div/div[1]/
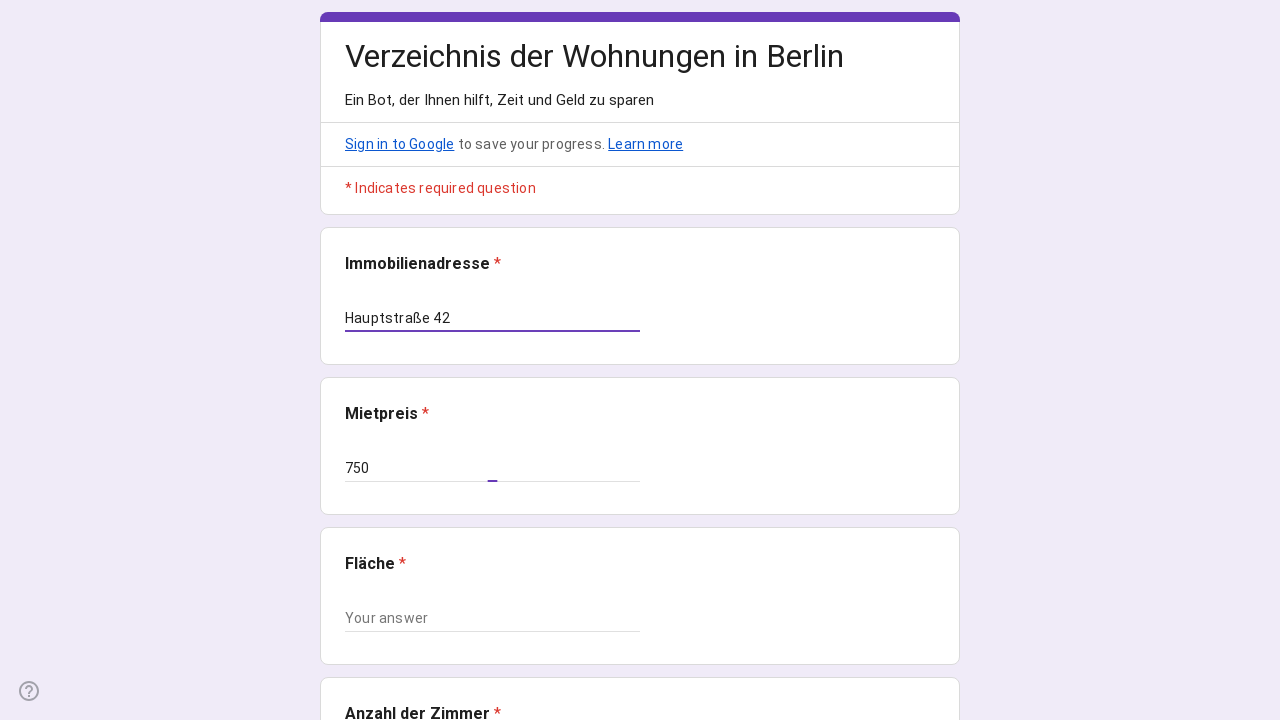

Filled area field with '55m²' on //*[@id="mG61Hd"]/div[2]/div/div[2]/div[3]/div/div/div[2]/div/div[1]/div/div[1]/
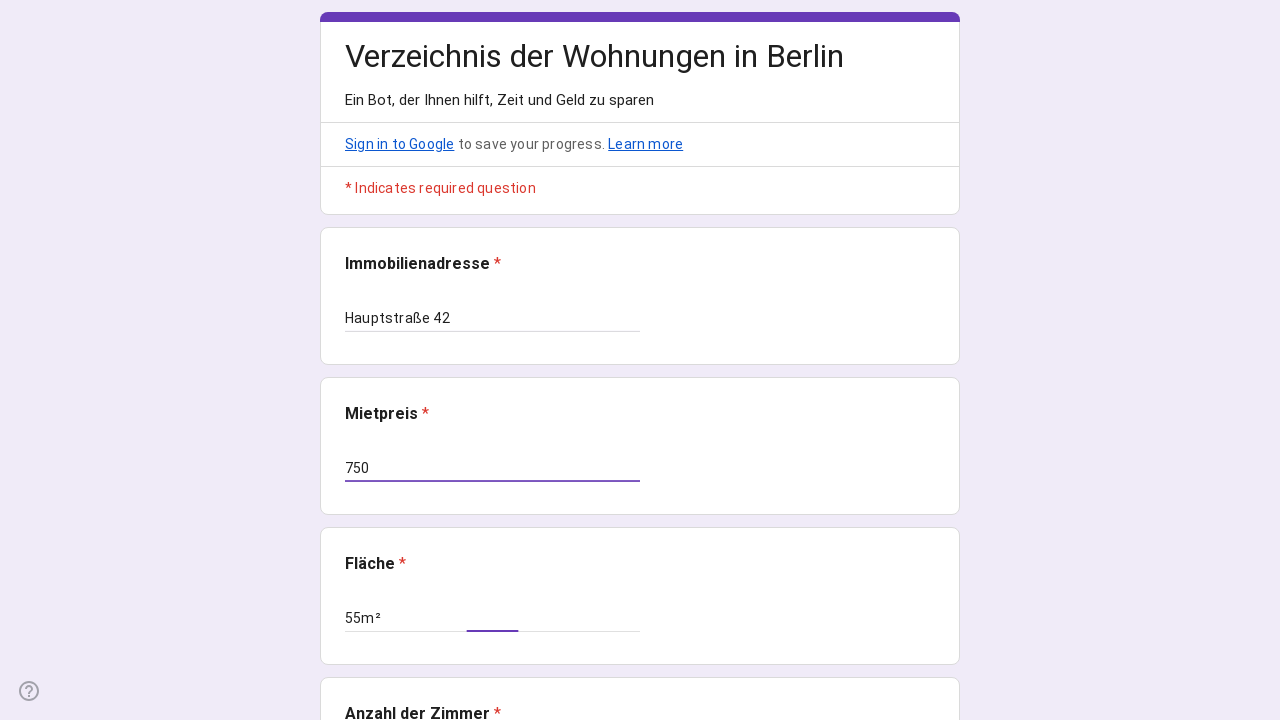

Filled rooms field with '2' on //*[@id="mG61Hd"]/div[2]/div/div[2]/div[4]/div/div/div[2]/div/div[1]/div/div[1]/
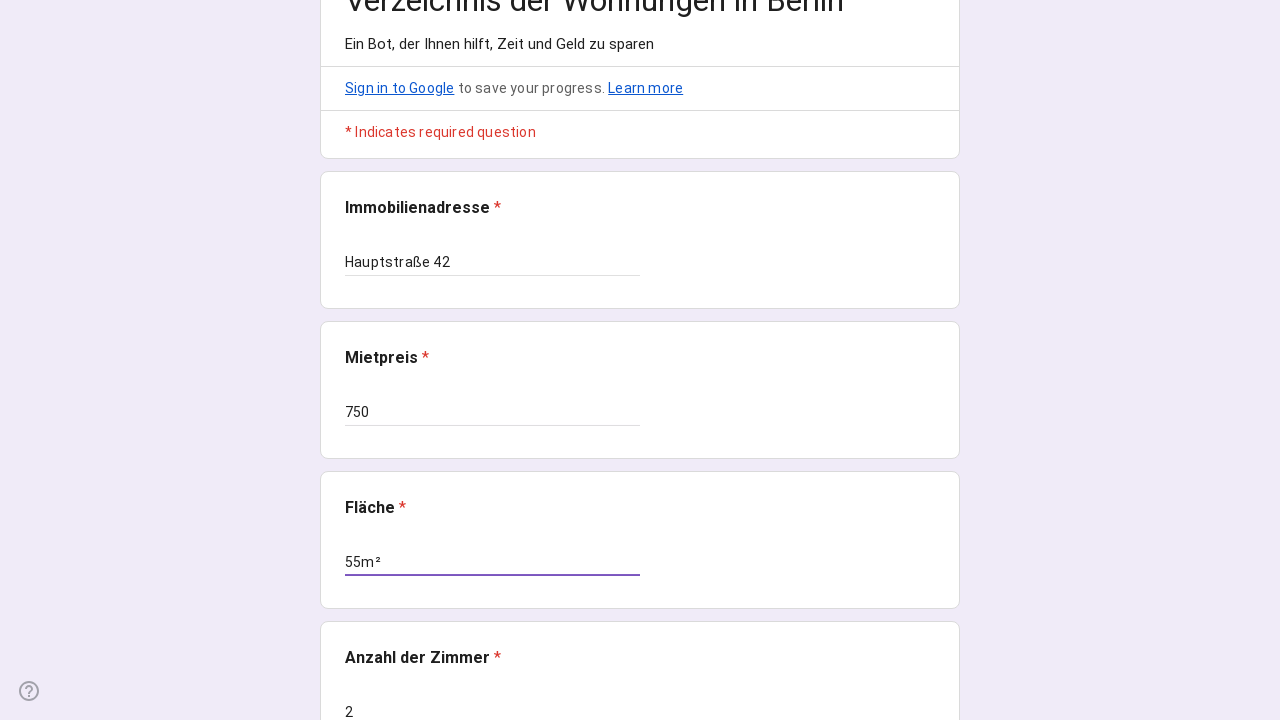

Filled availability date field with '15.01.2024' on //*[@id="mG61Hd"]/div[2]/div/div[2]/div[5]/div/div/div[2]/div/div[1]/div/div[1]/
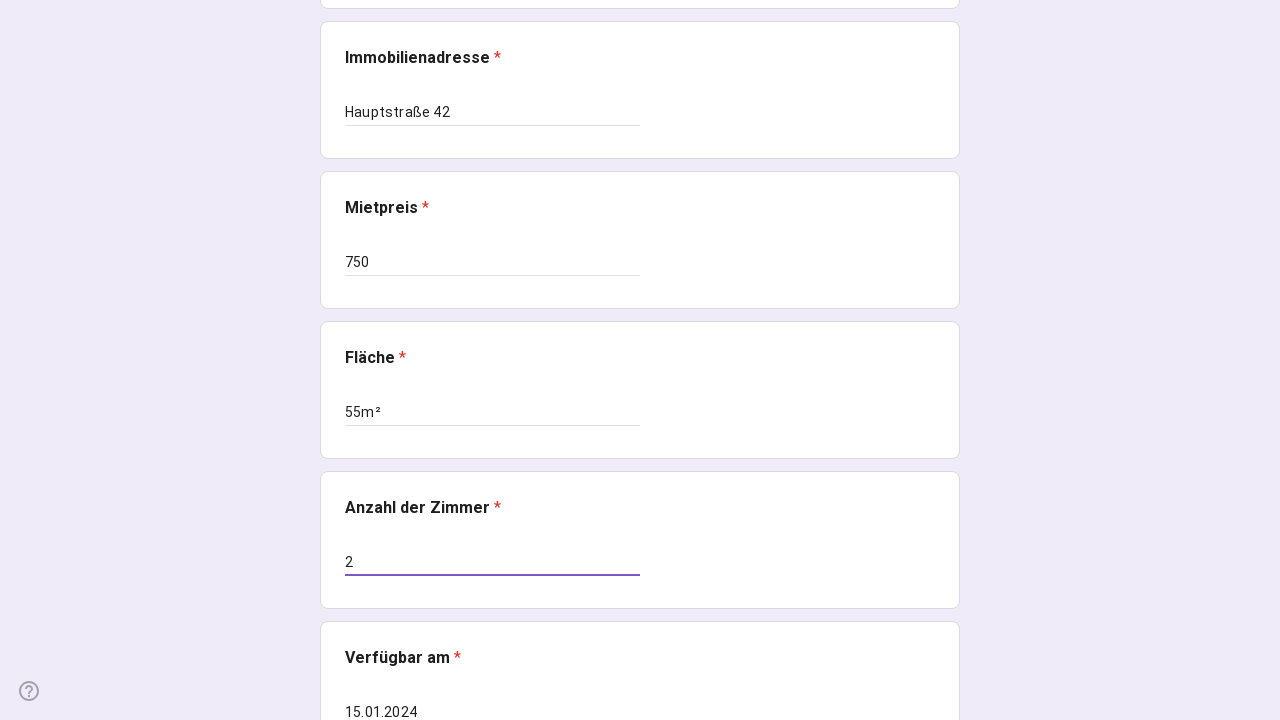

Filled offerer field with 'Schmidt Immobilien' on //*[@id="mG61Hd"]/div[2]/div/div[2]/div[6]/div/div/div[2]/div/div[1]/div/div[1]/
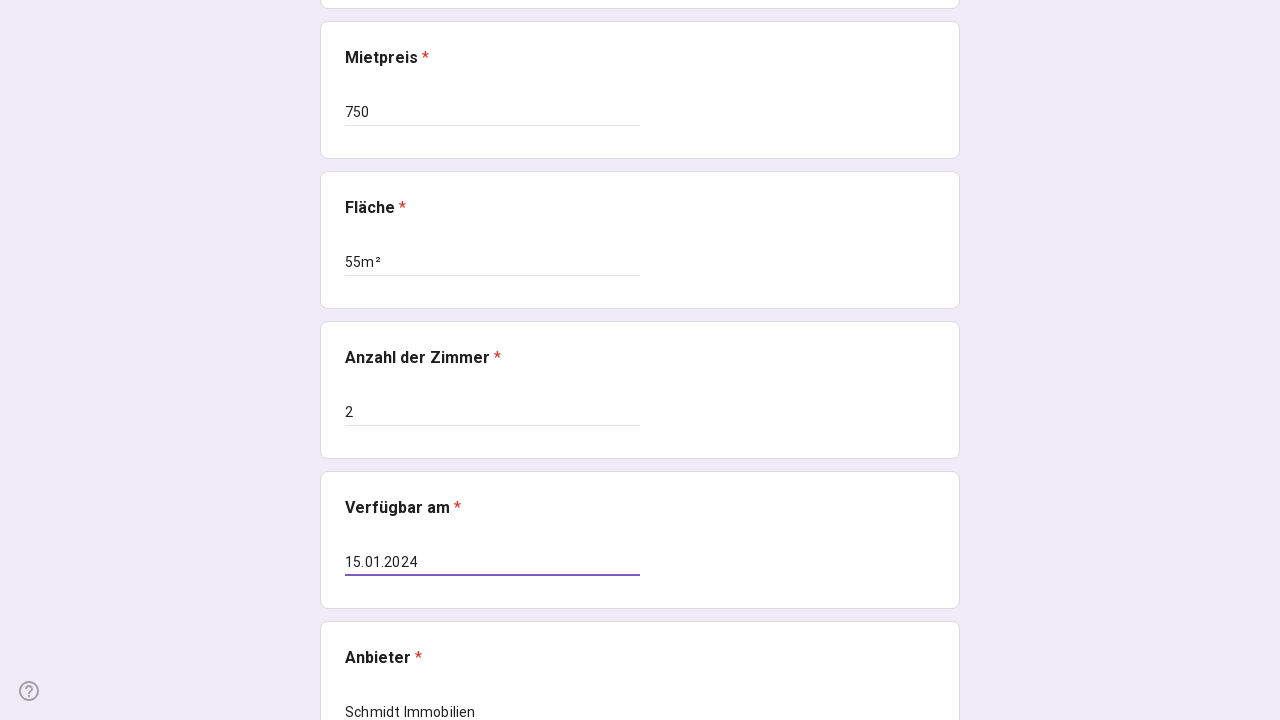

Filled application status field with 'yes' on //*[@id="mG61Hd"]/div[2]/div/div[2]/div[7]/div/div/div[2]/div/div[1]/div/div[1]/
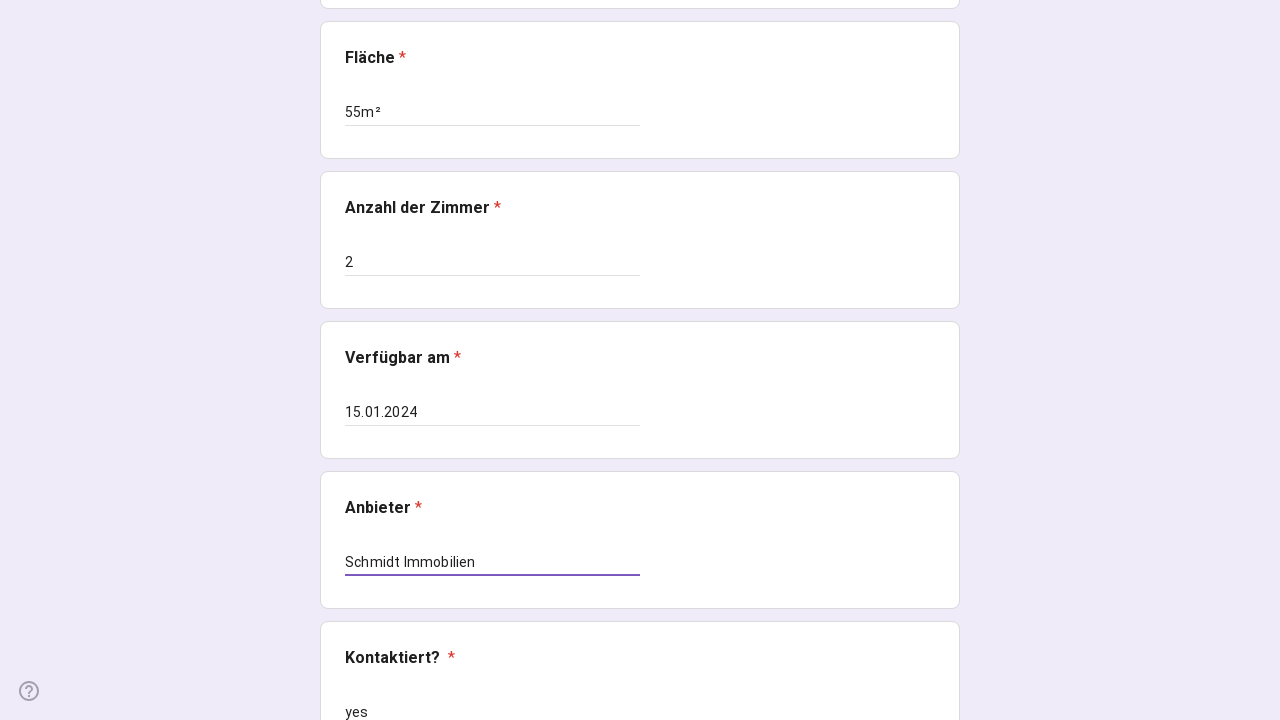

Filled link field with 'https://example.com/apartment-listing-123' on //*[@id="mG61Hd"]/div[2]/div/div[2]/div[8]/div/div/div[2]/div/div[1]/div[2]/text
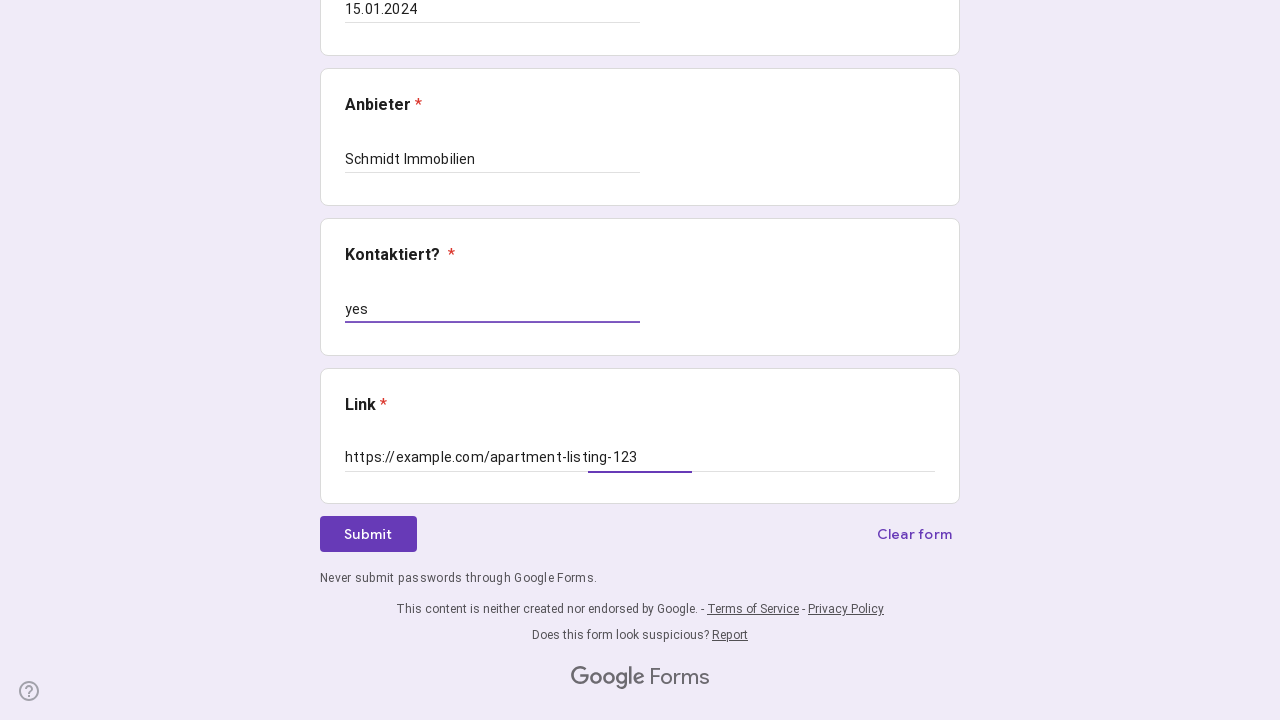

Submitted the Google Form with apartment information at (368, 534) on xpath=//*[@id="mG61Hd"]/div[2]/div/div[3]/div[1]/div[1]/div
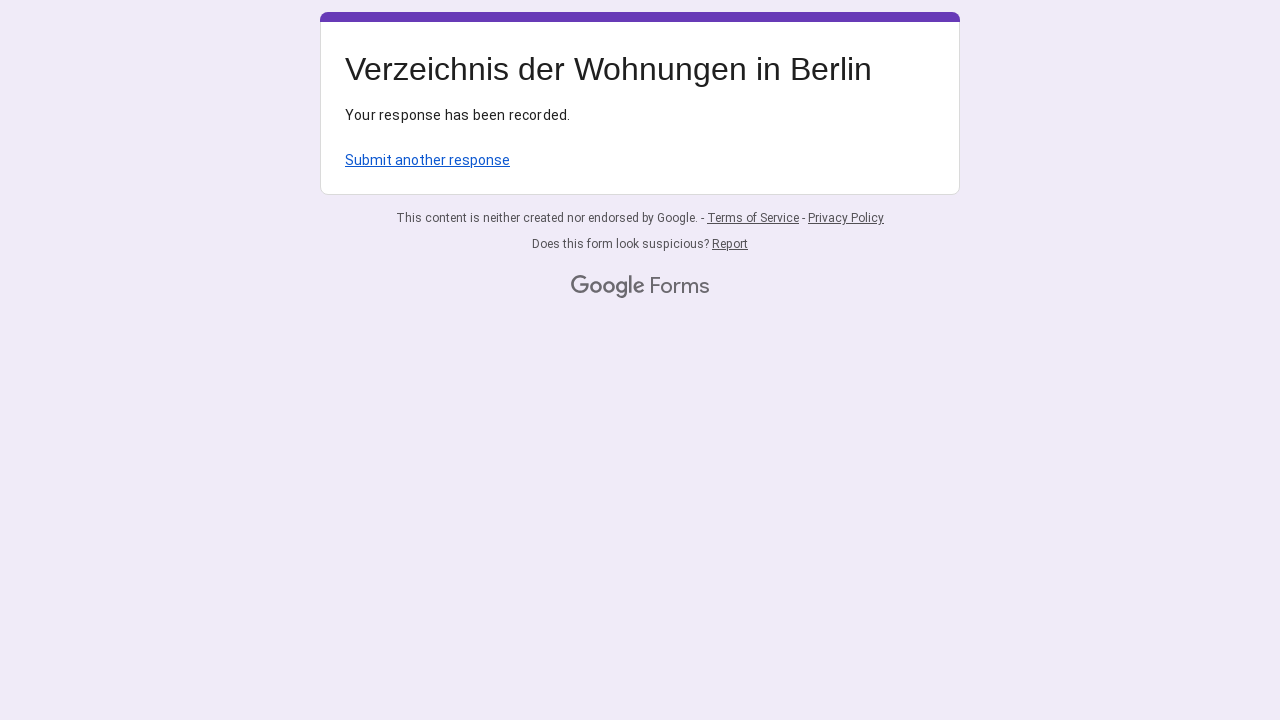

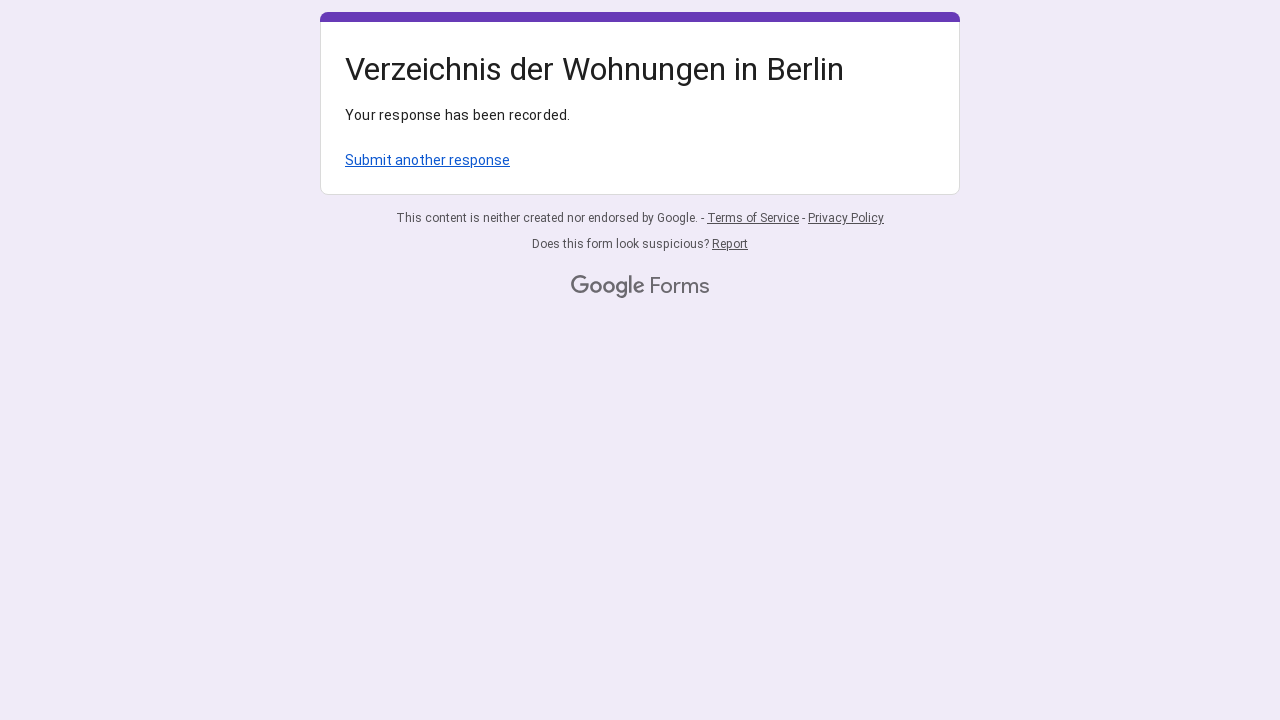